Navigates to the blog page by clicking the blog link

Starting URL: https://keytorc.com

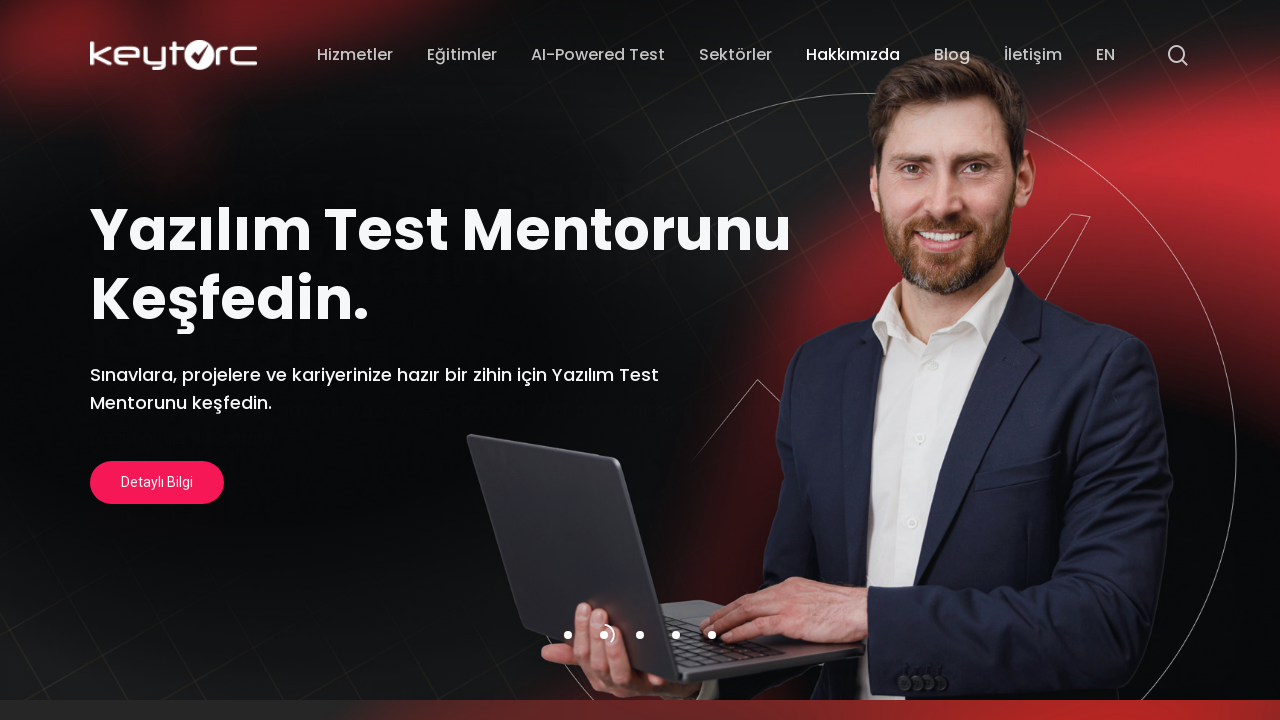

Clicked blog link to navigate to blog page at (952, 55) on a[href='/blog']
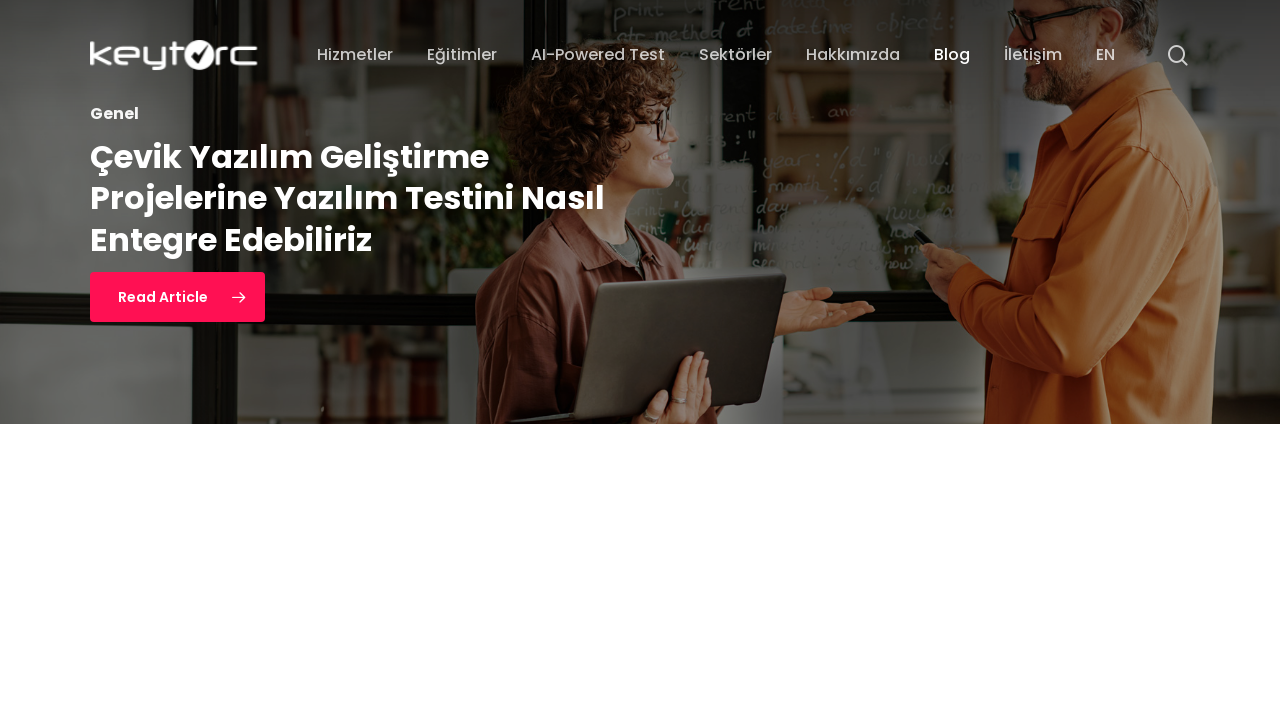

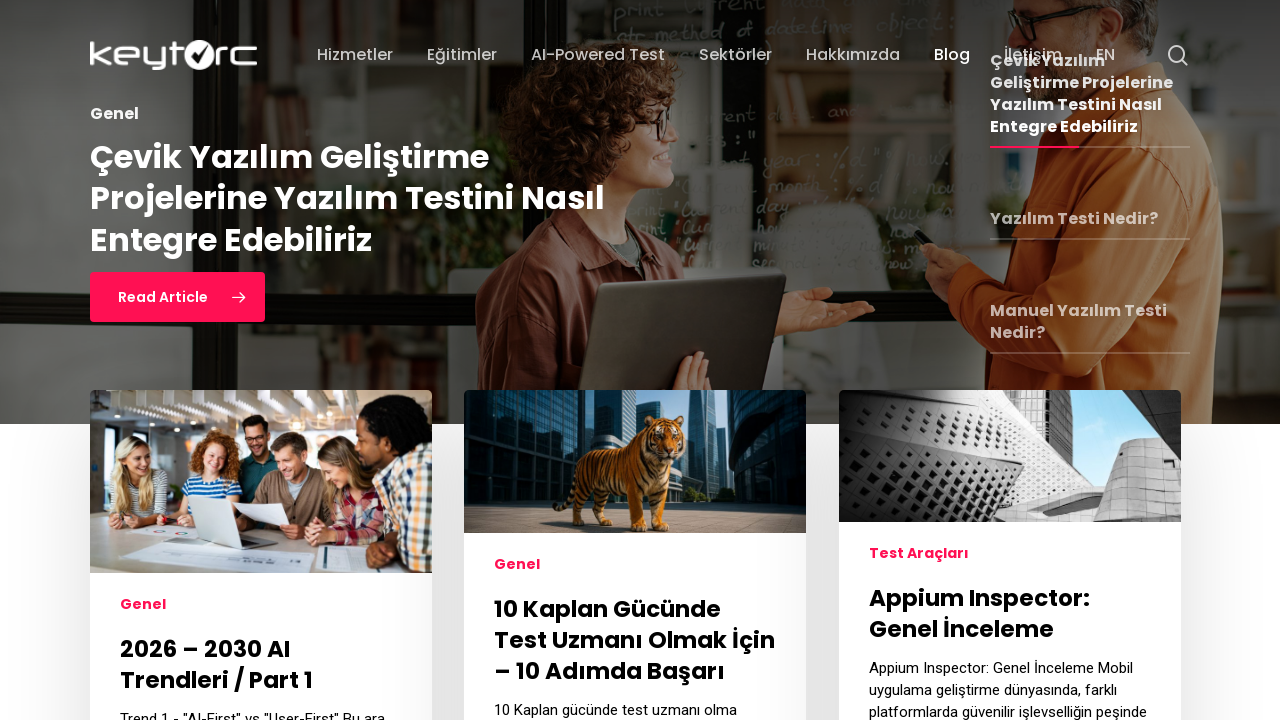